Tests e-commerce functionality by adding specific grocery items (Cucumber, Brocolli, Beetroot) to cart, proceeding to checkout, applying a promo code, and verifying the promo is applied successfully.

Starting URL: https://rahulshettyacademy.com/seleniumPractise/

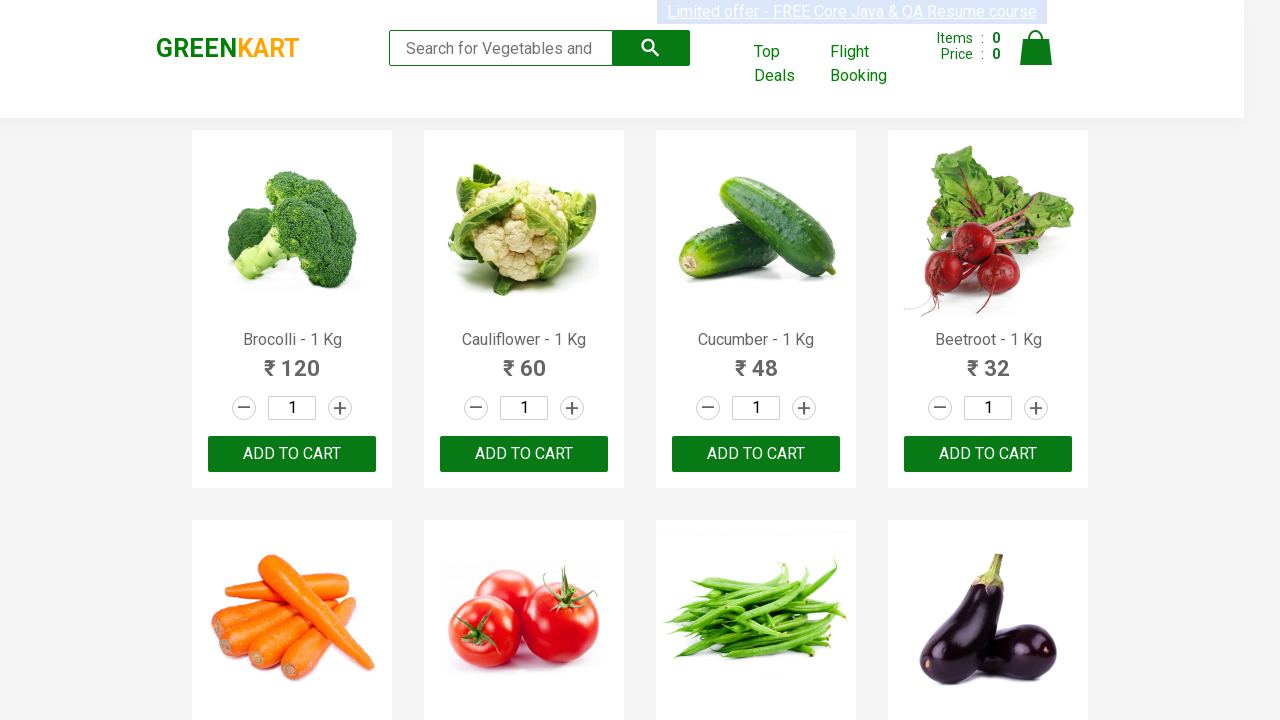

Waited for product names to load on the page
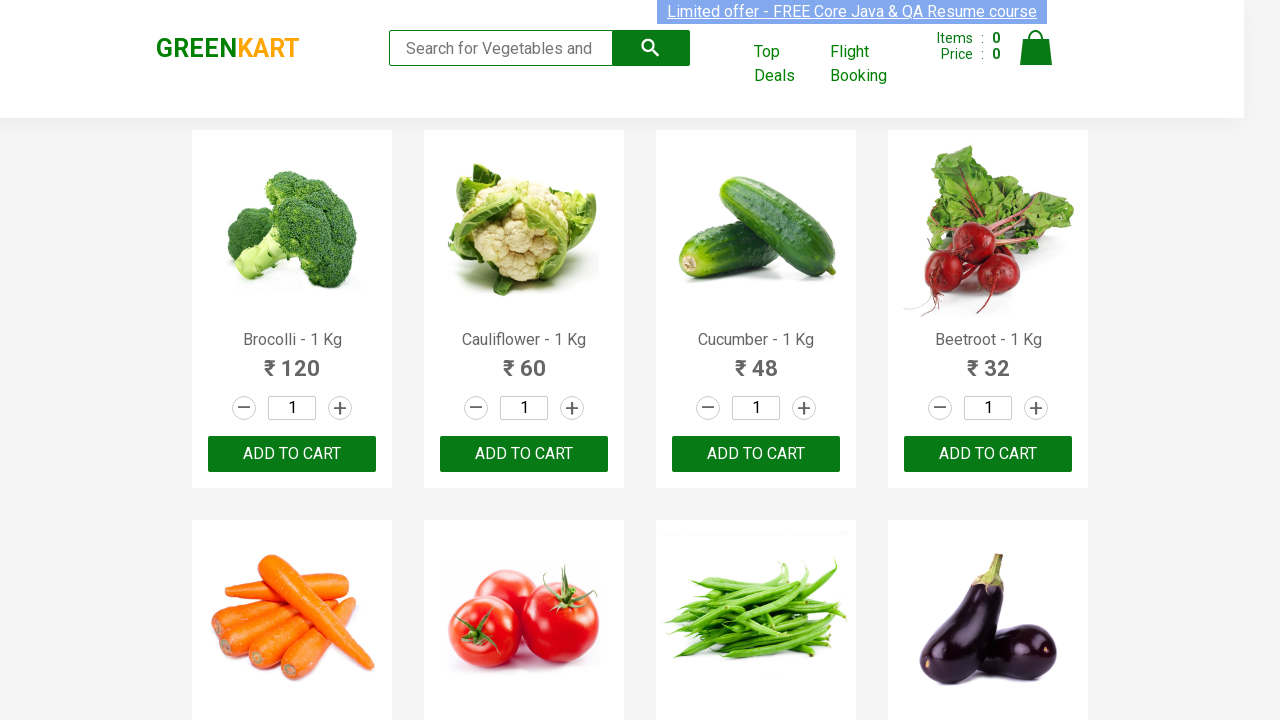

Retrieved all product elements from the page
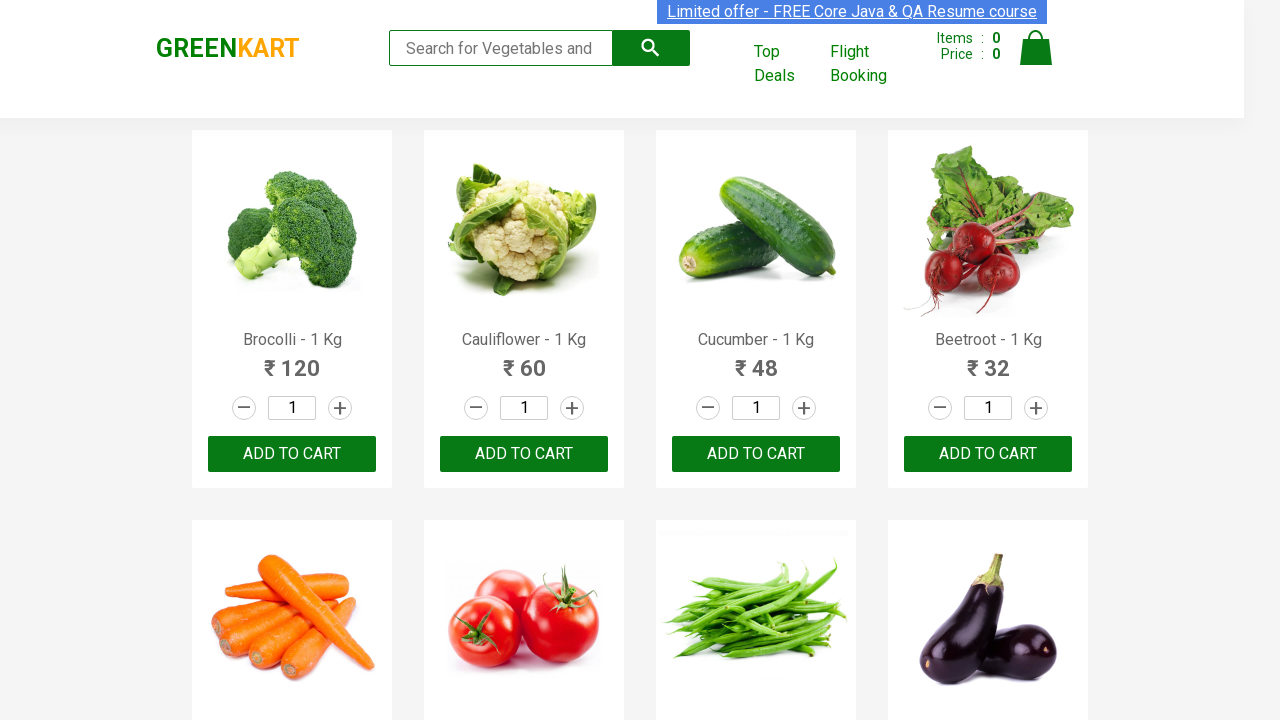

Added 'Brocolli' to cart (1/3) at (292, 454) on xpath=//div[@class='product-action']/button >> nth=0
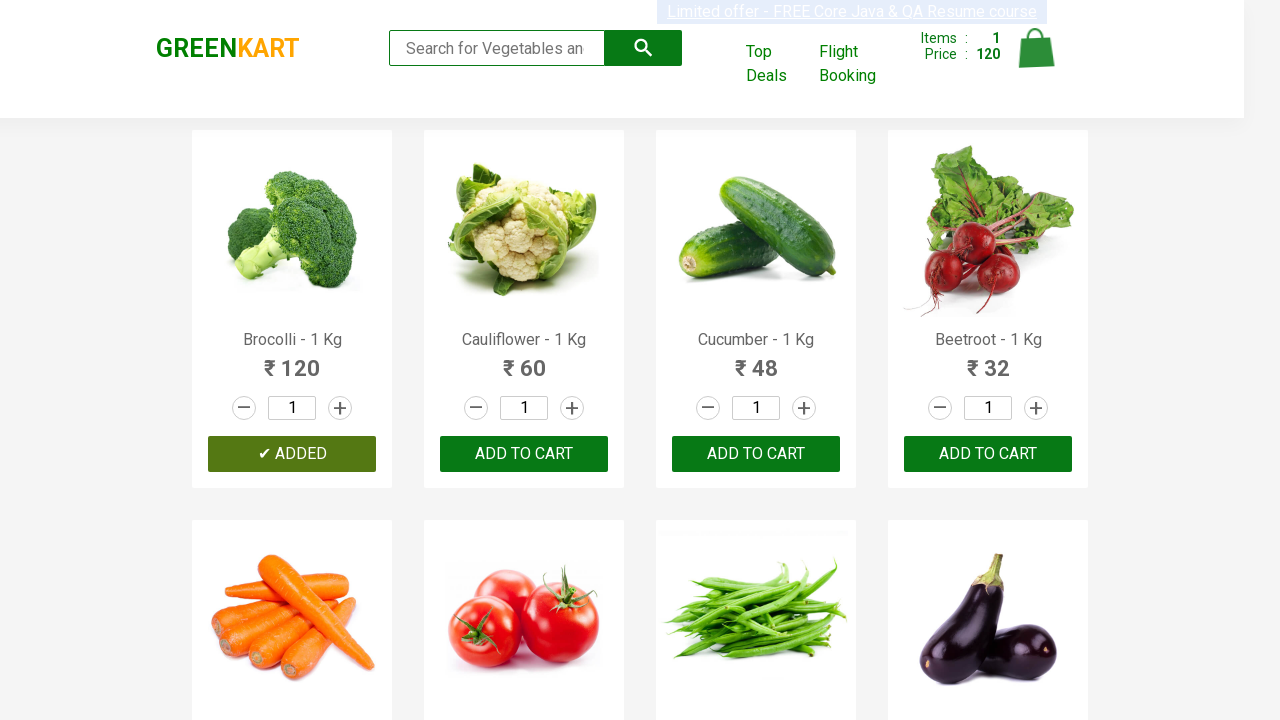

Added 'Cucumber' to cart (2/3) at (756, 454) on xpath=//div[@class='product-action']/button >> nth=2
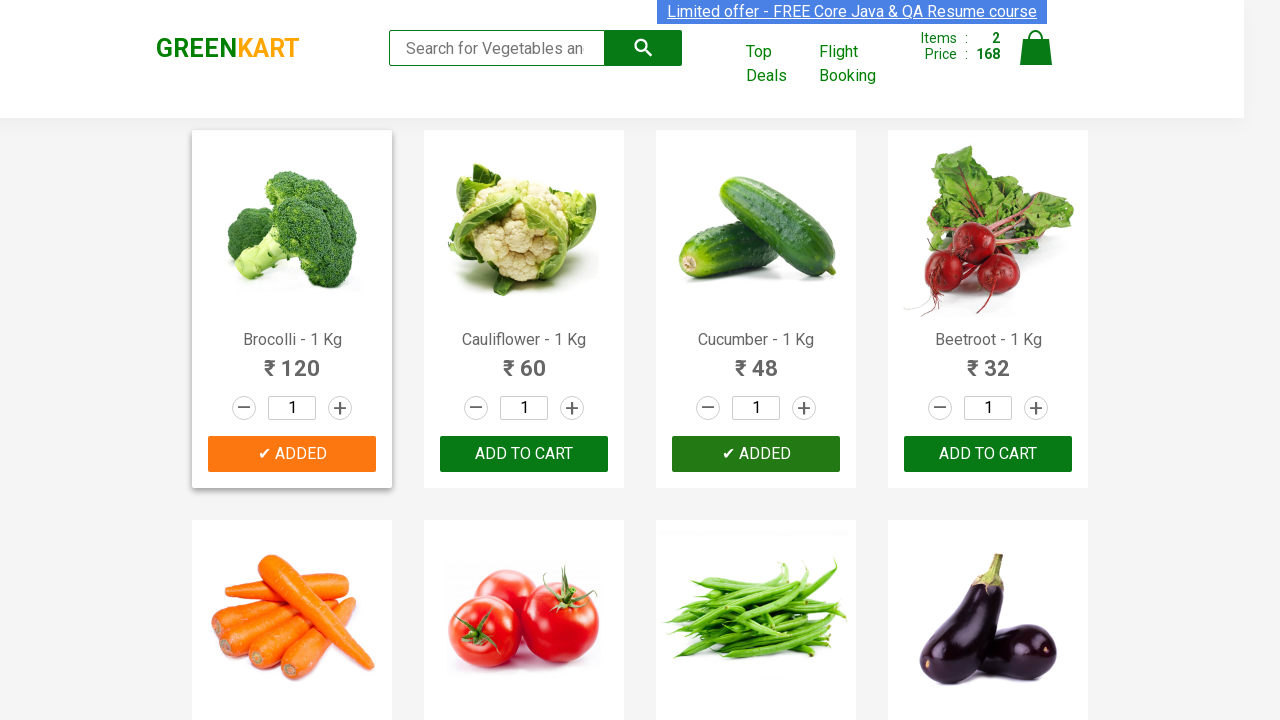

Added 'Beetroot' to cart (3/3) at (988, 454) on xpath=//div[@class='product-action']/button >> nth=3
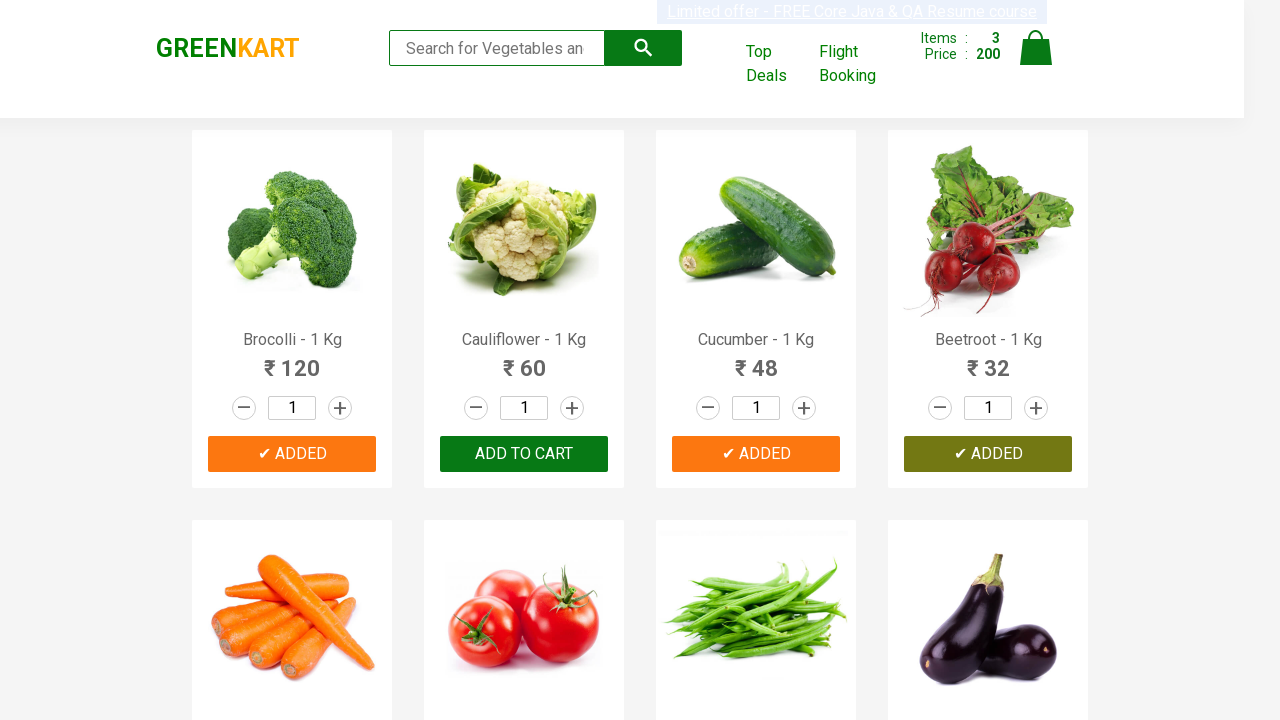

Clicked on cart icon to view cart at (1036, 48) on img[alt='Cart']
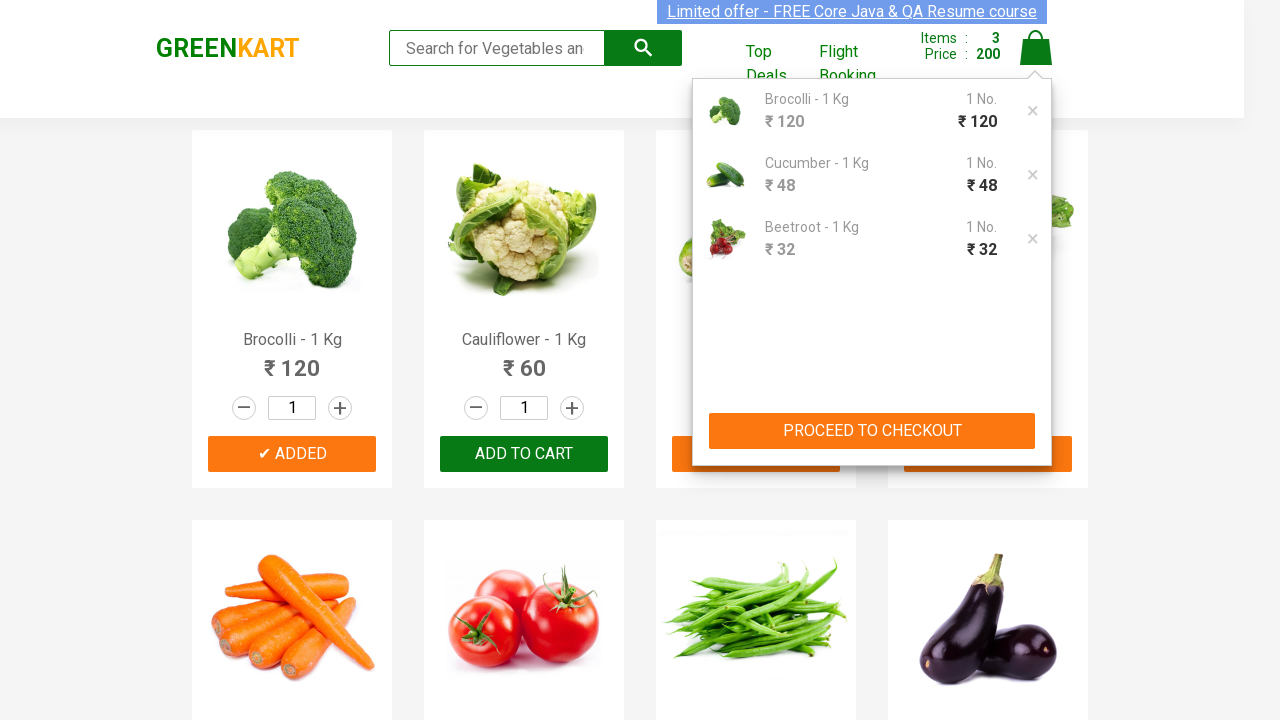

Clicked 'PROCEED TO CHECKOUT' button at (872, 431) on xpath=//button[contains(text(),'PROCEED TO CHECKOUT')]
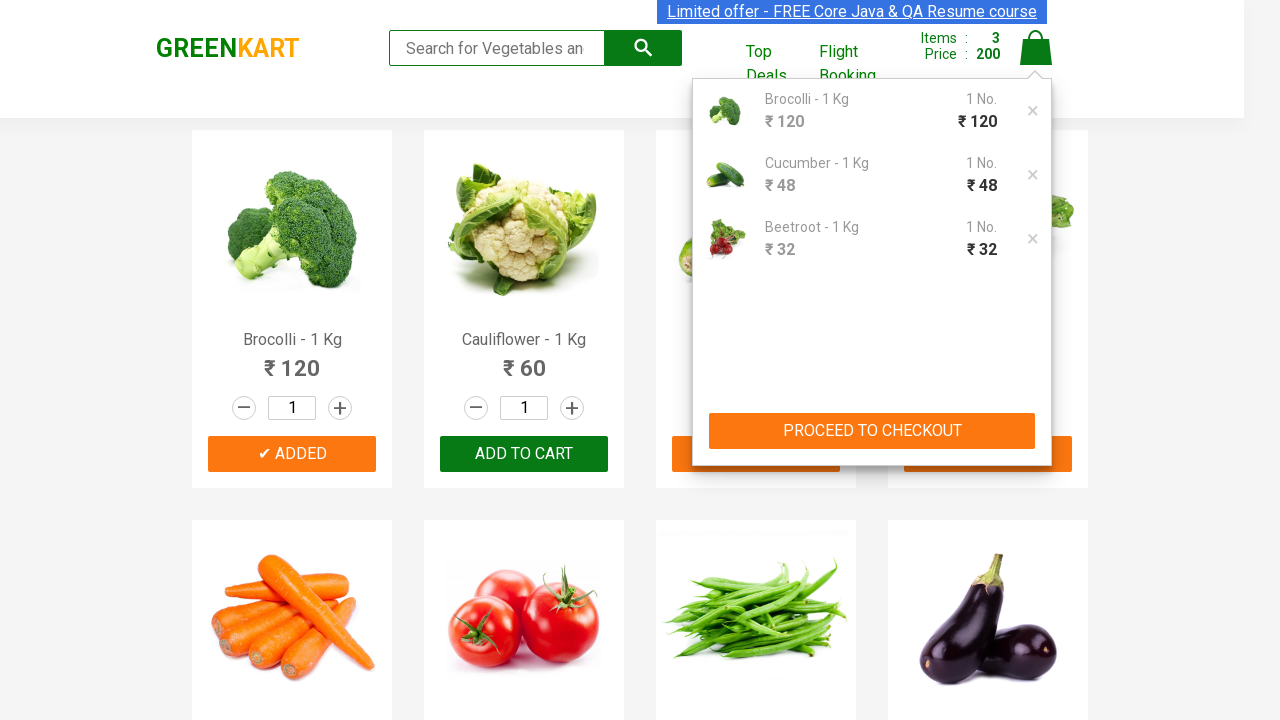

Promo code input field is now visible
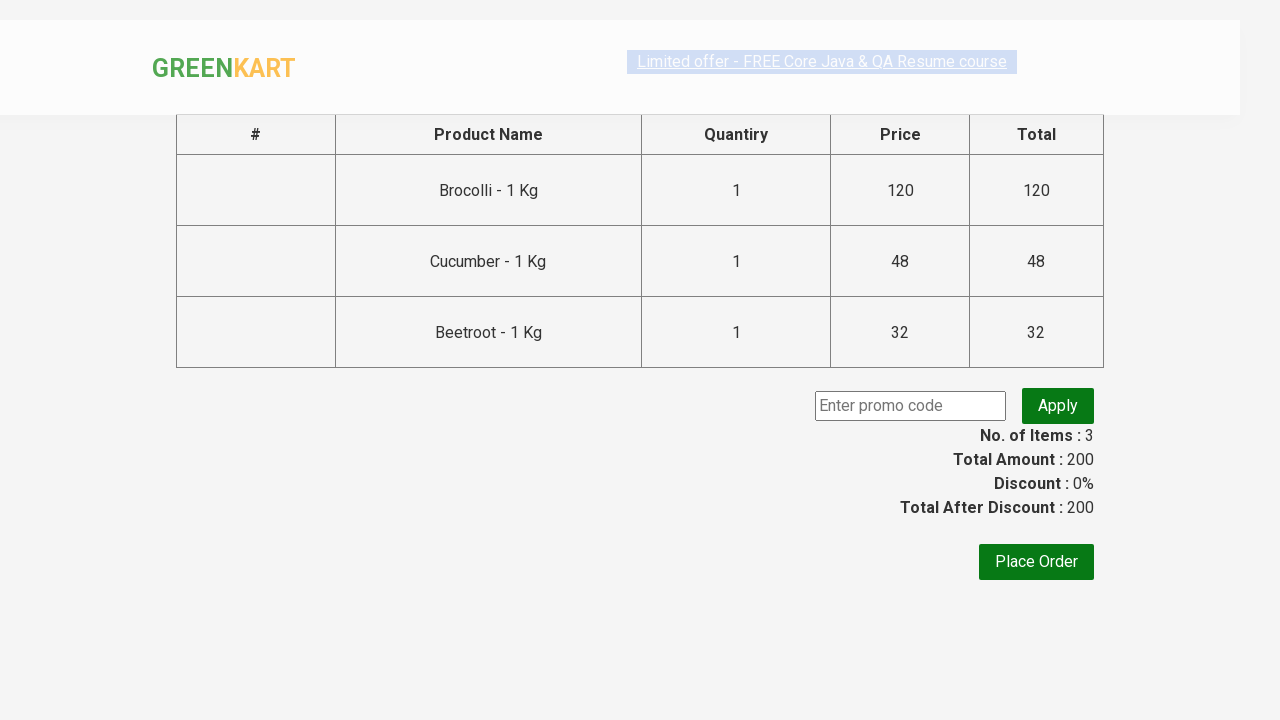

Entered promo code 'rahulshettyacademy' on input.promoCode
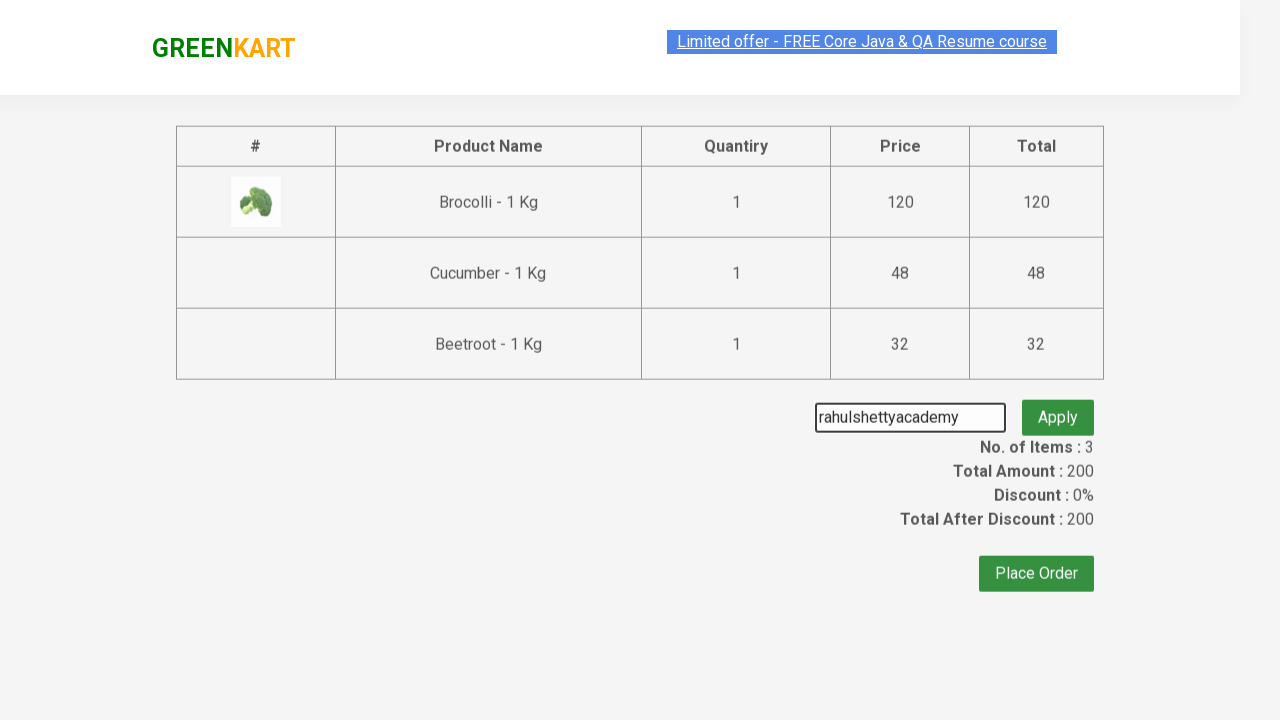

Clicked 'Apply' button to apply promo code at (1058, 406) on button.promoBtn
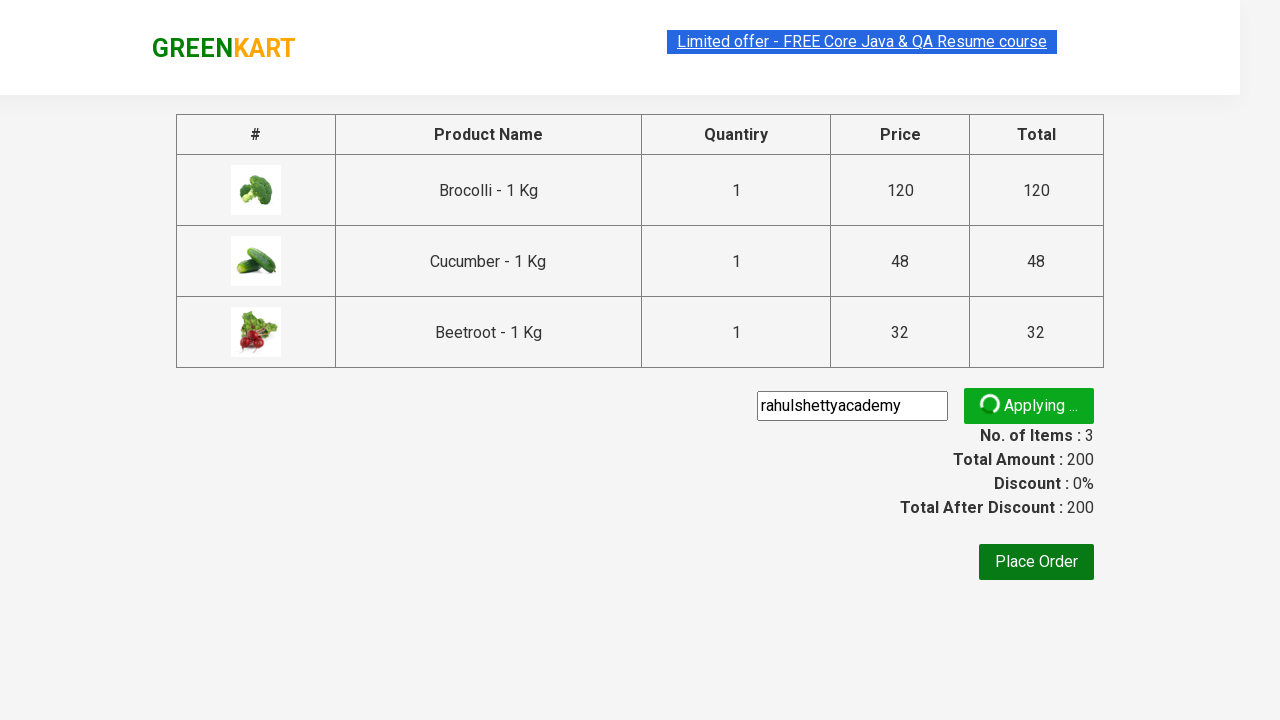

Promo code was successfully applied - promo info is now visible
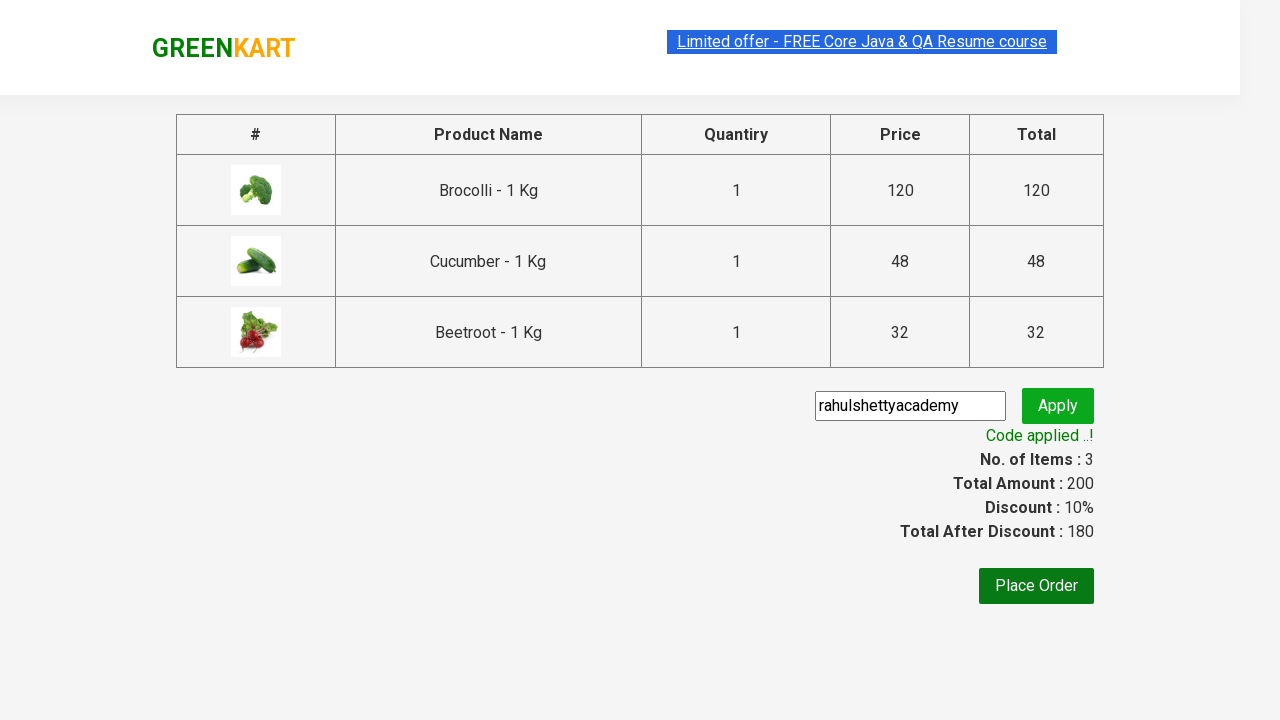

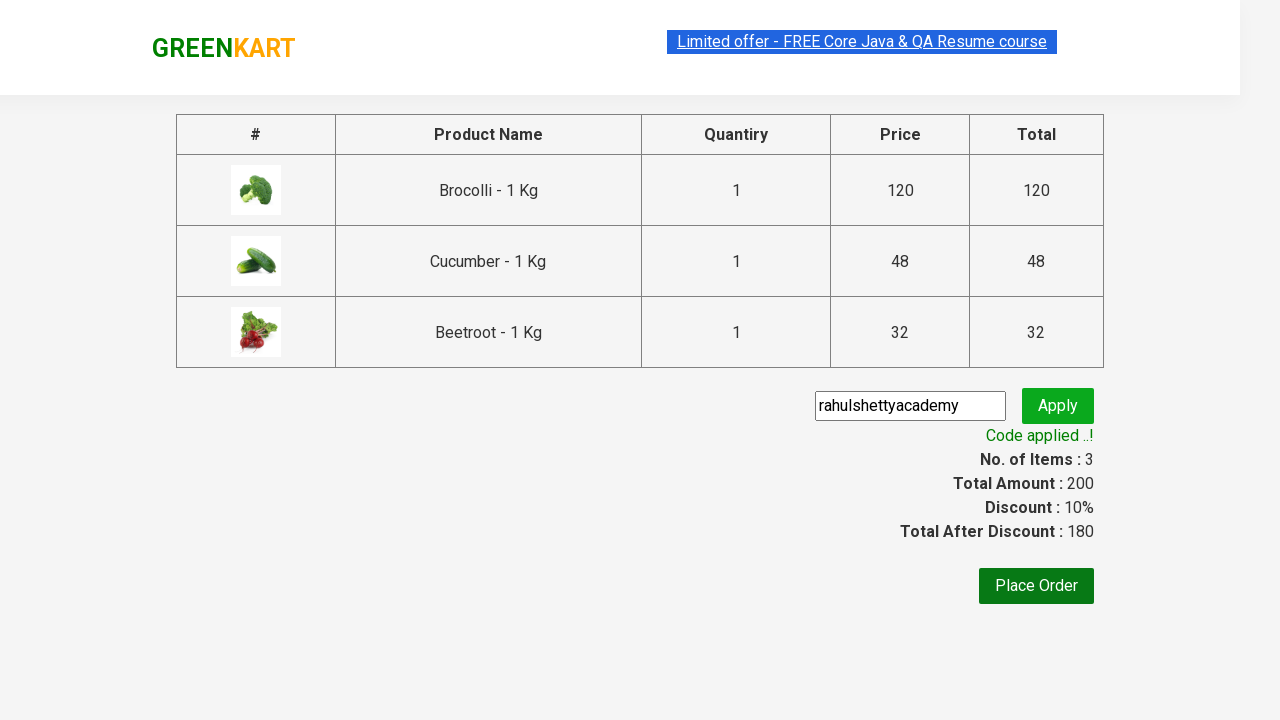